Tests autocomplete/suggestion functionality by typing partial text, waiting for suggestions to appear, and selecting a specific option from the dropdown list.

Starting URL: https://rahulshettyacademy.com/AutomationPractice/

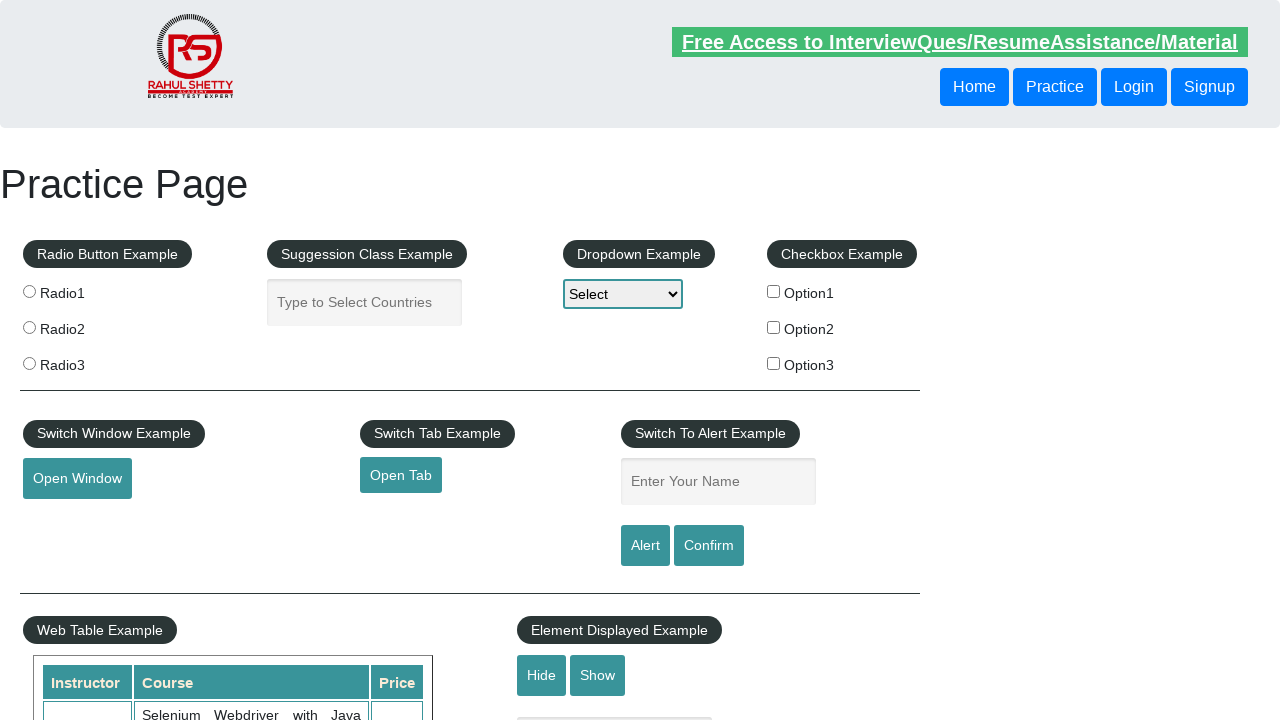

Filled autocomplete field with 'In' on #autocomplete
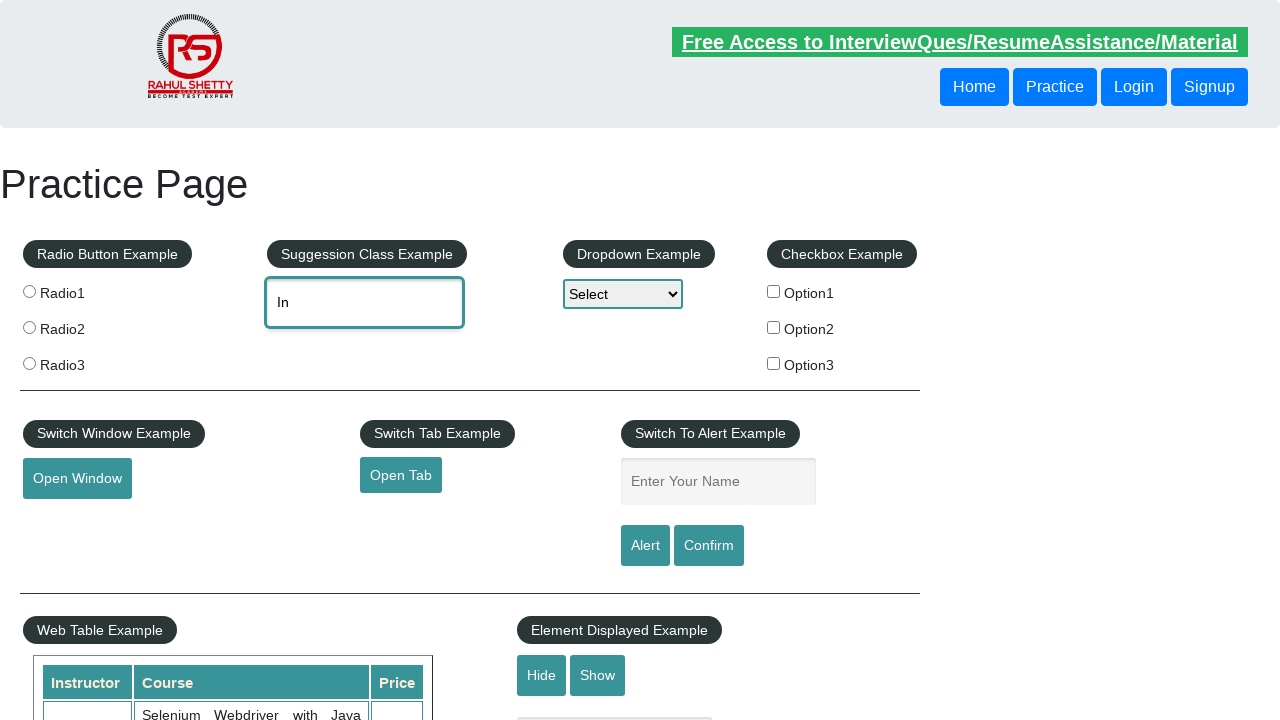

Suggestion dropdown appeared
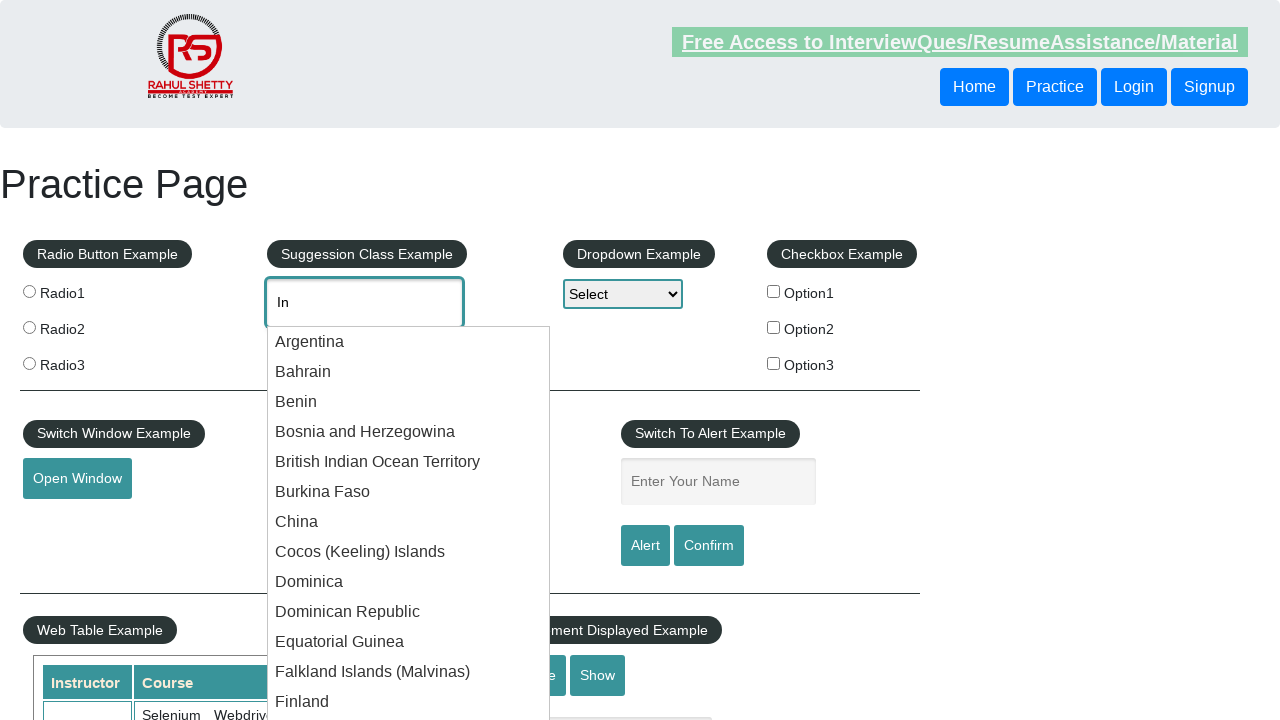

Located all suggestion items
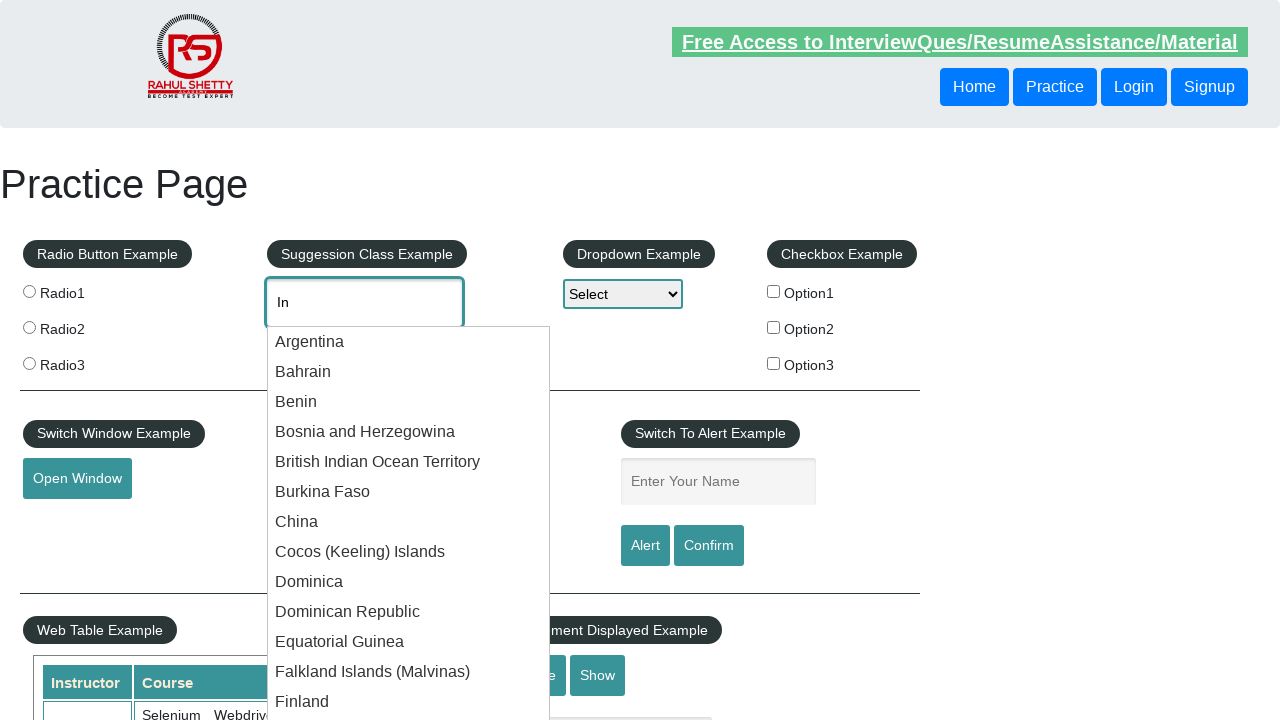

Found 36 suggestion items
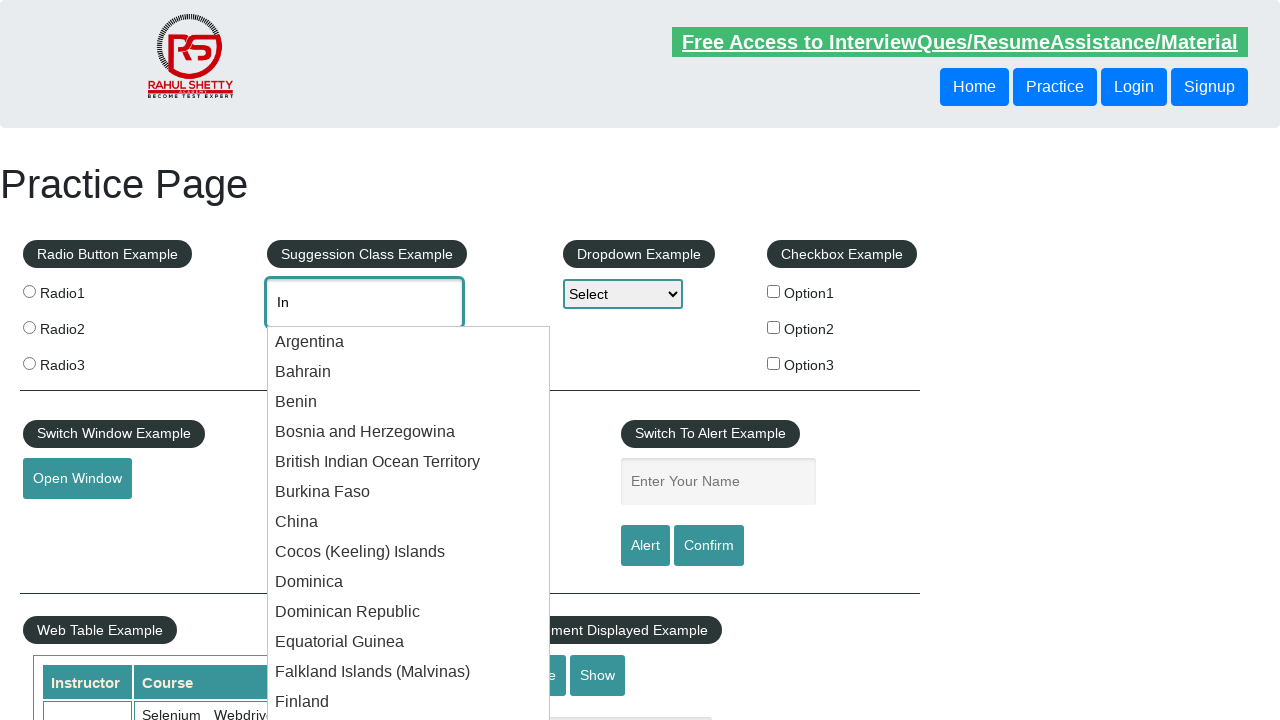

Clicked 'India' from suggestion dropdown at (409, 361) on .ui-menu-item div >> nth=15
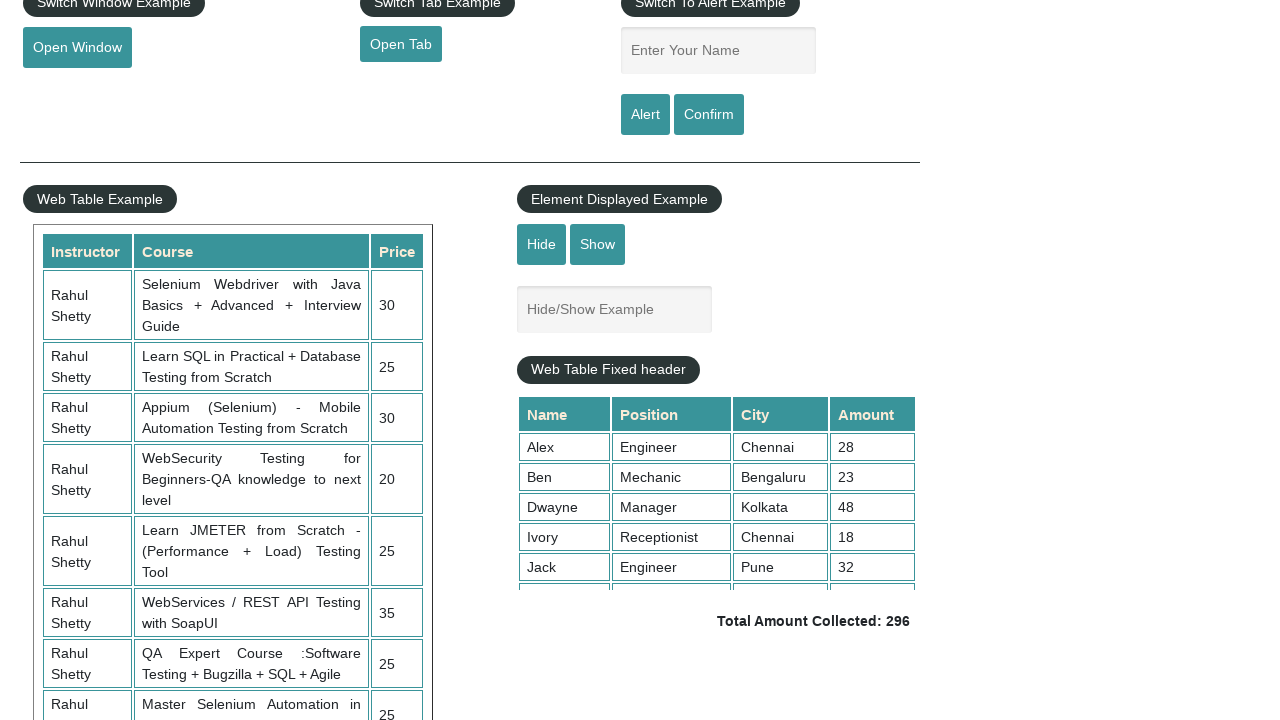

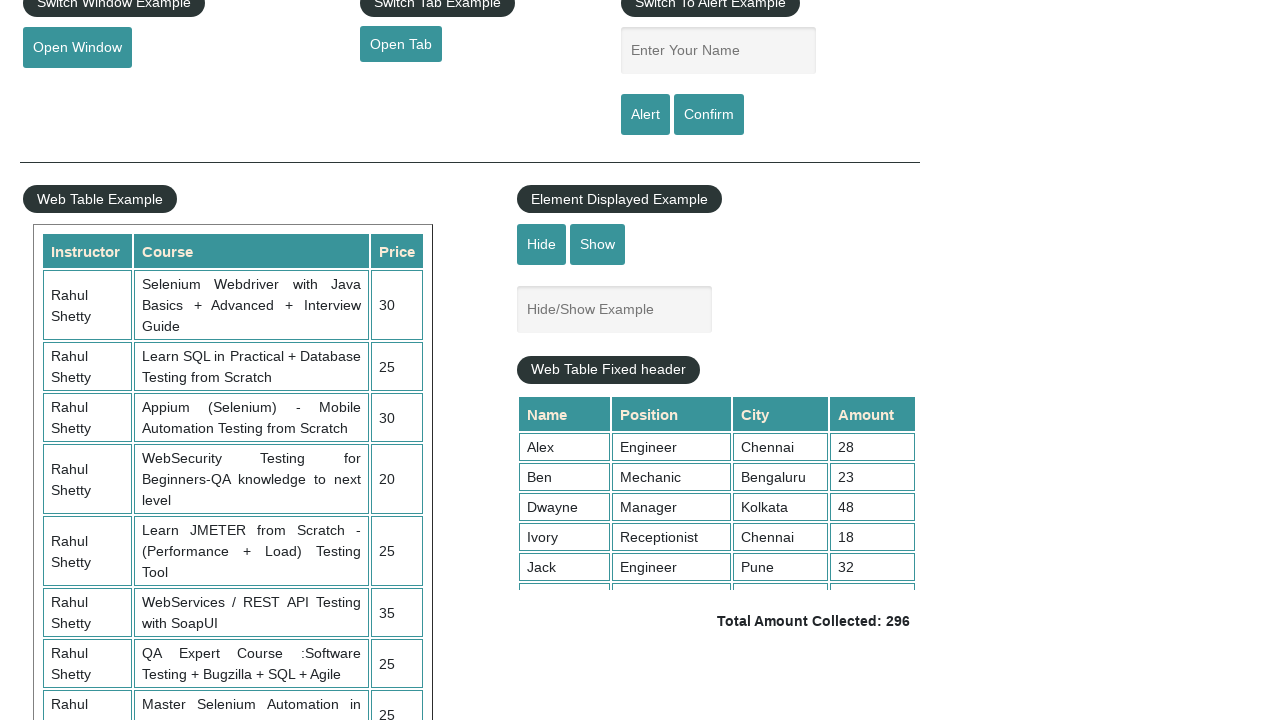